Tests that the counter displays the correct number of todo items as they are added

Starting URL: https://demo.playwright.dev/todomvc

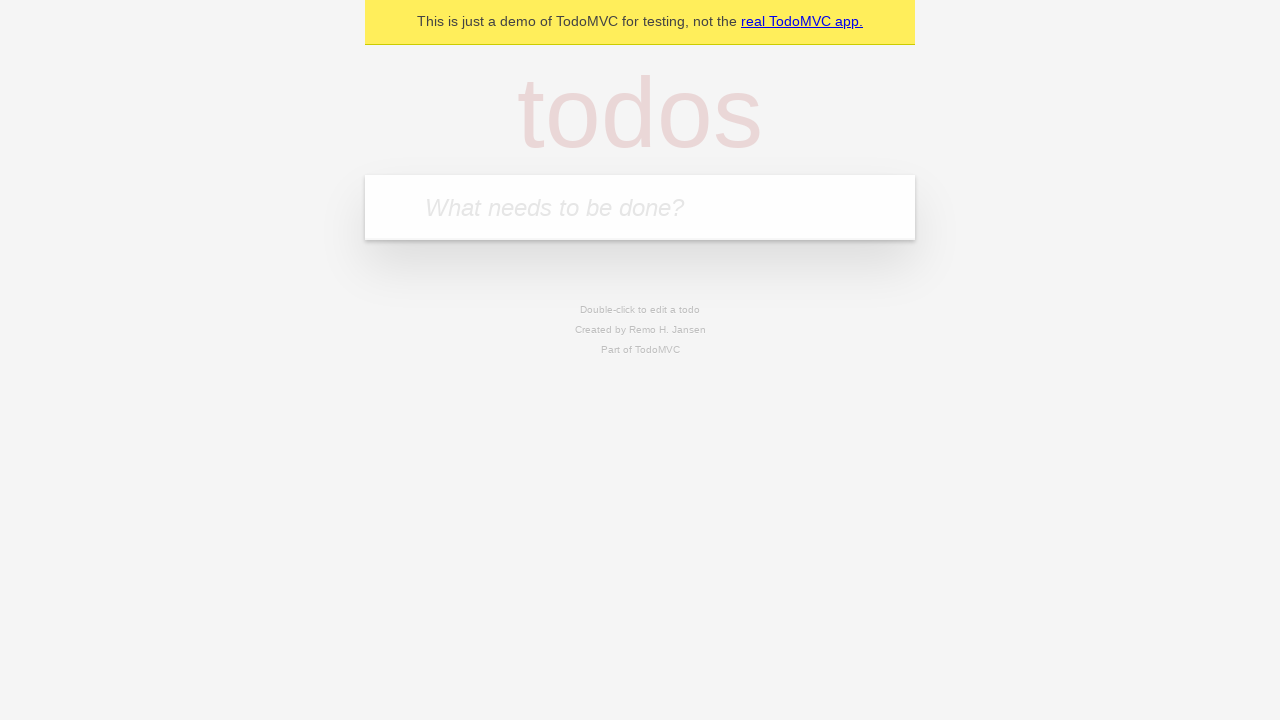

Filled todo input with 'buy some cheese' on internal:attr=[placeholder="What needs to be done?"i]
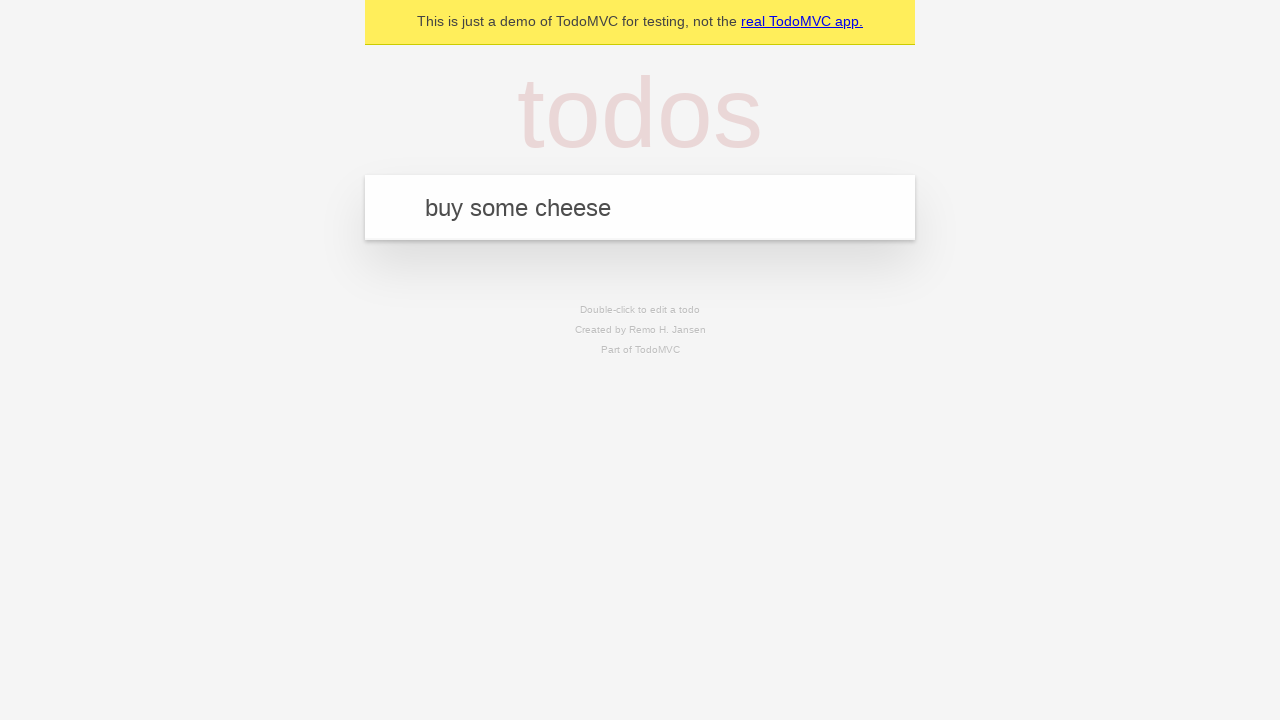

Pressed Enter to add first todo item on internal:attr=[placeholder="What needs to be done?"i]
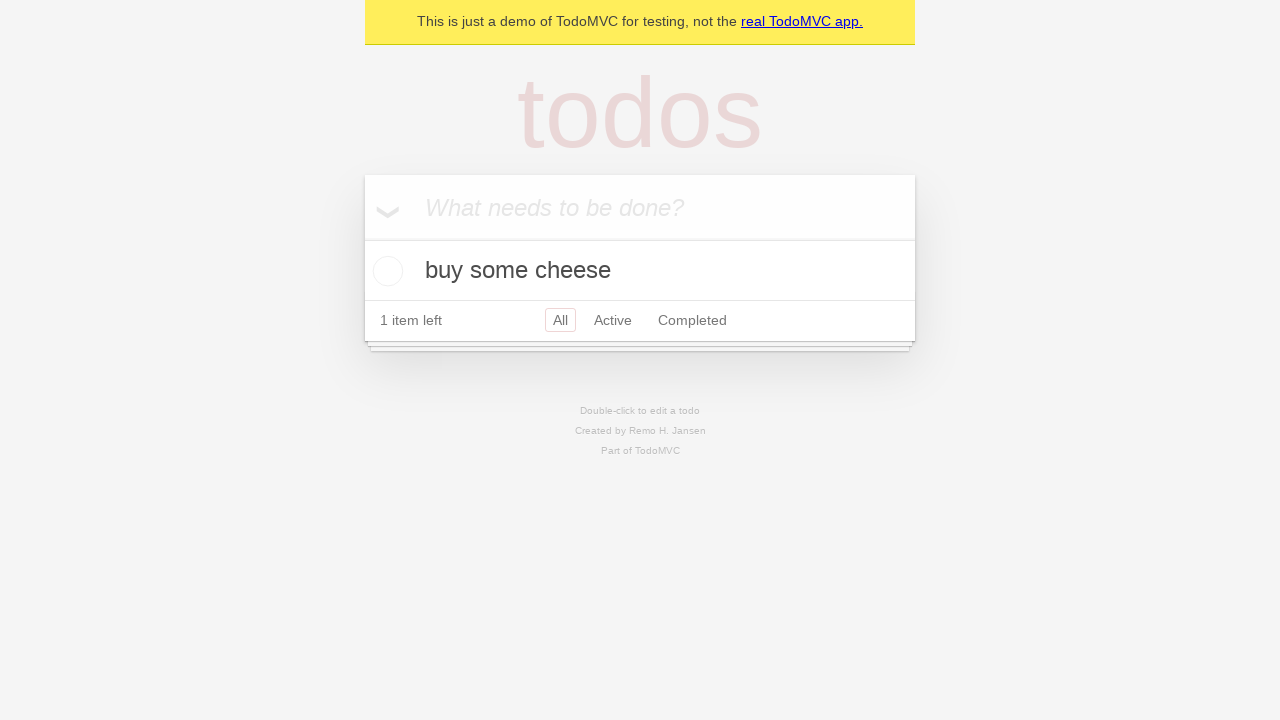

Todo counter element loaded, displaying 1 item
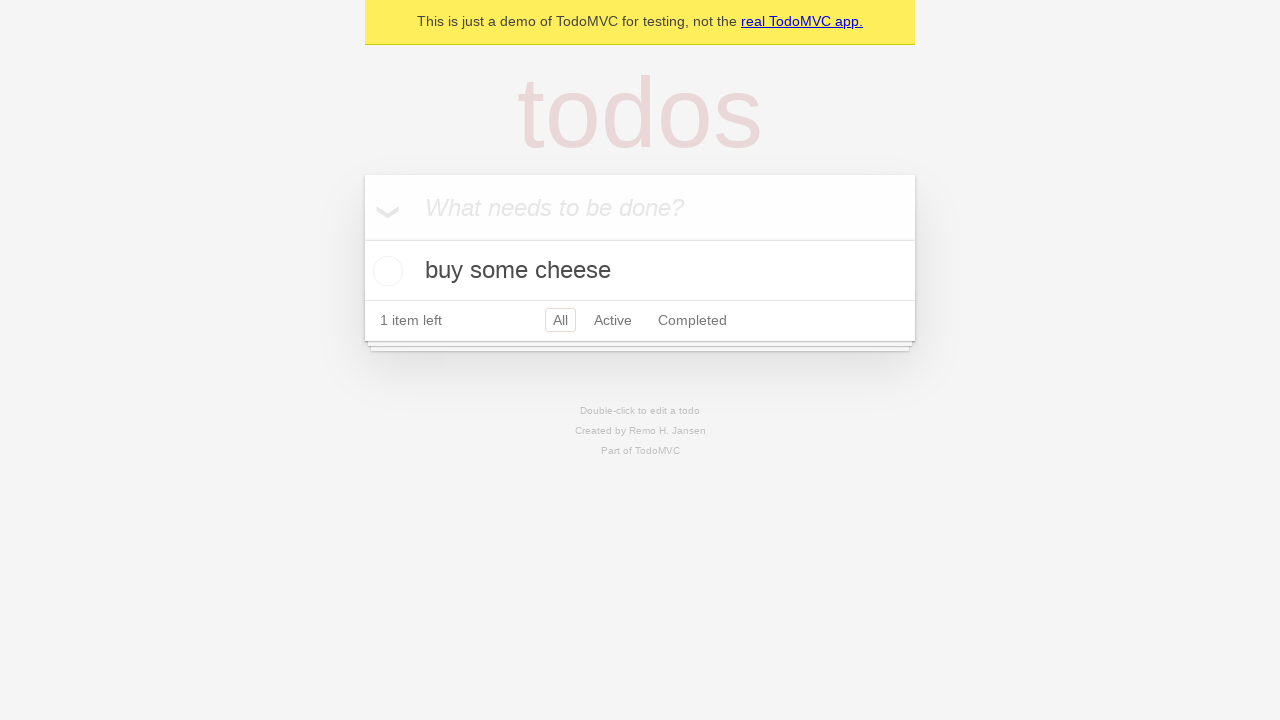

Filled todo input with 'feed the cat' on internal:attr=[placeholder="What needs to be done?"i]
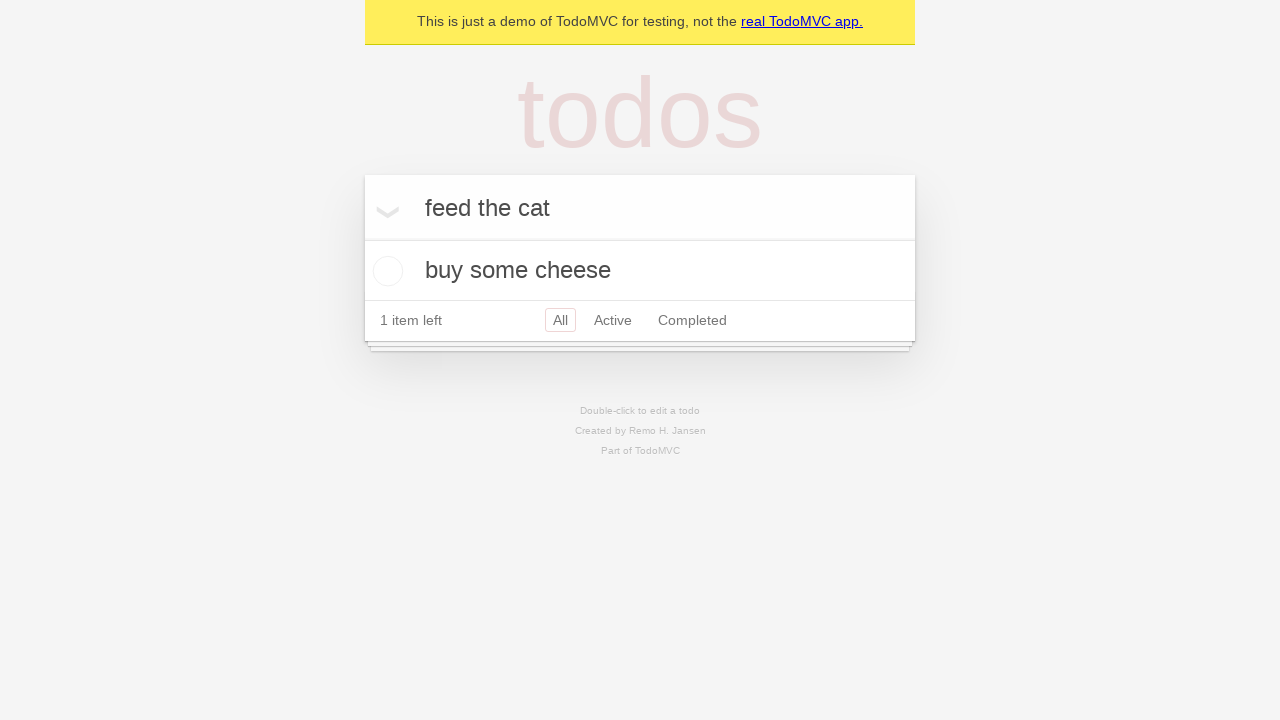

Pressed Enter to add second todo item on internal:attr=[placeholder="What needs to be done?"i]
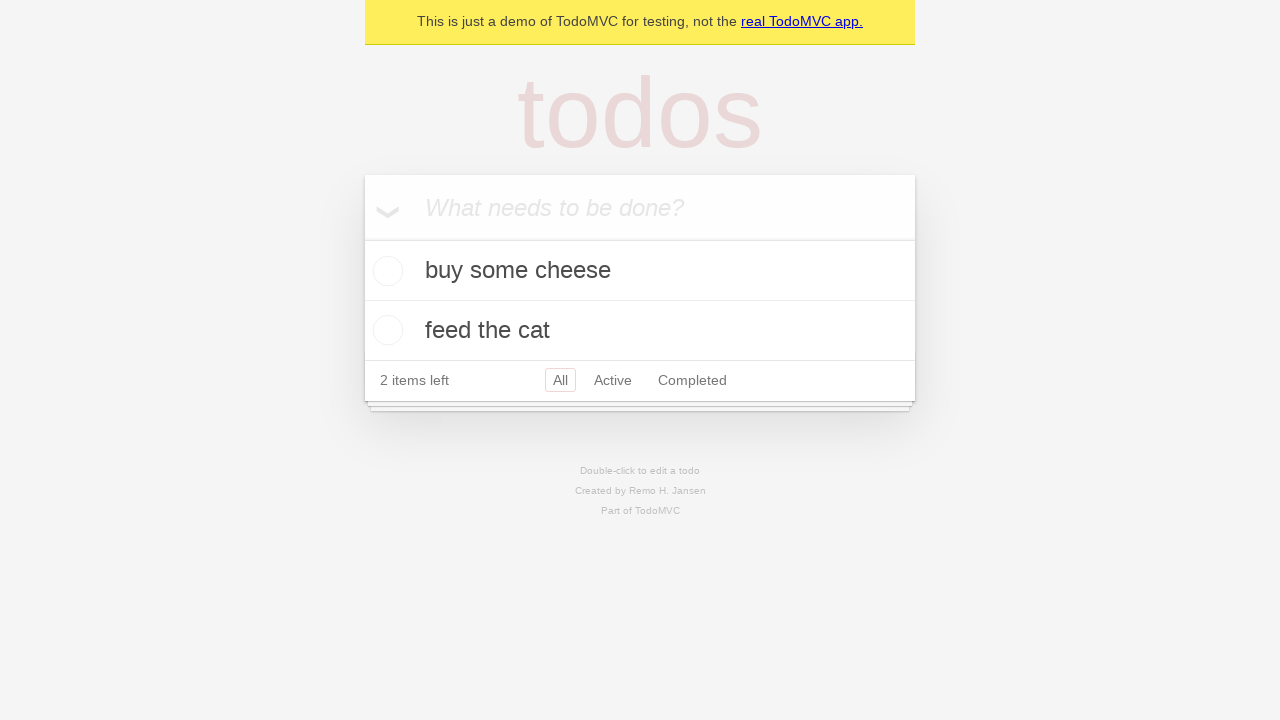

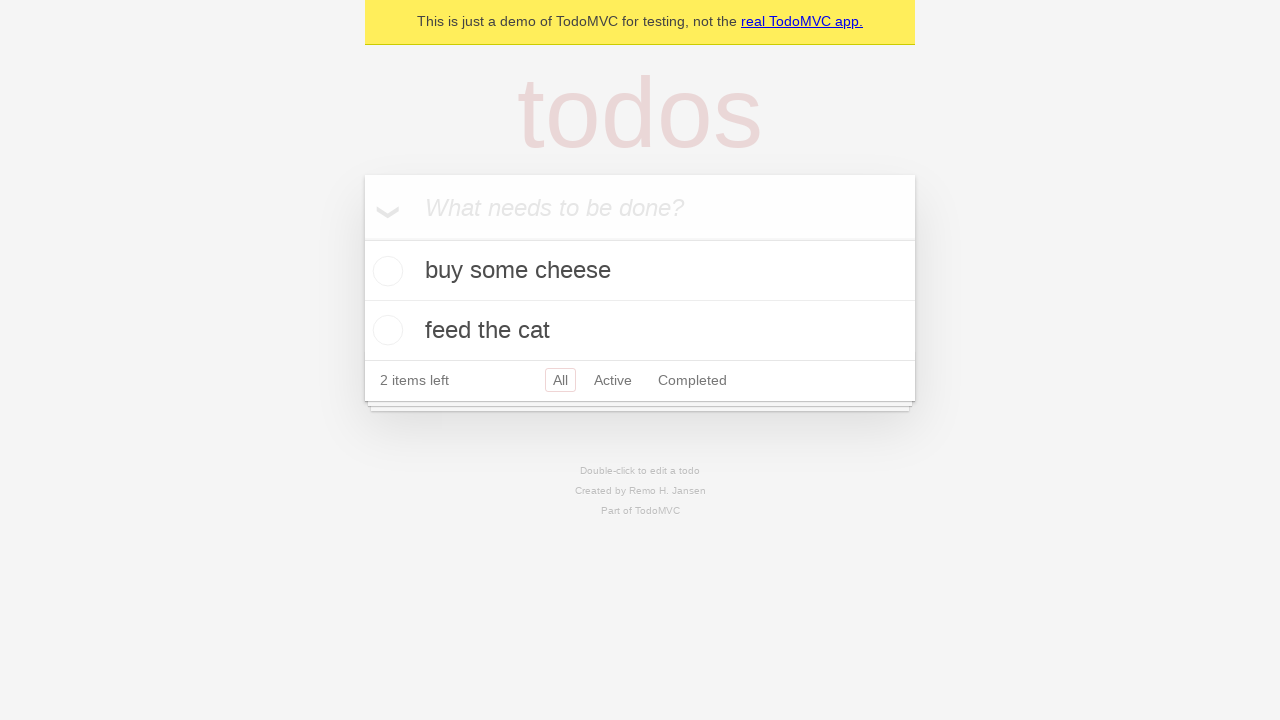